Tests that edits are saved when the input loses focus (blur event)

Starting URL: https://demo.playwright.dev/todomvc

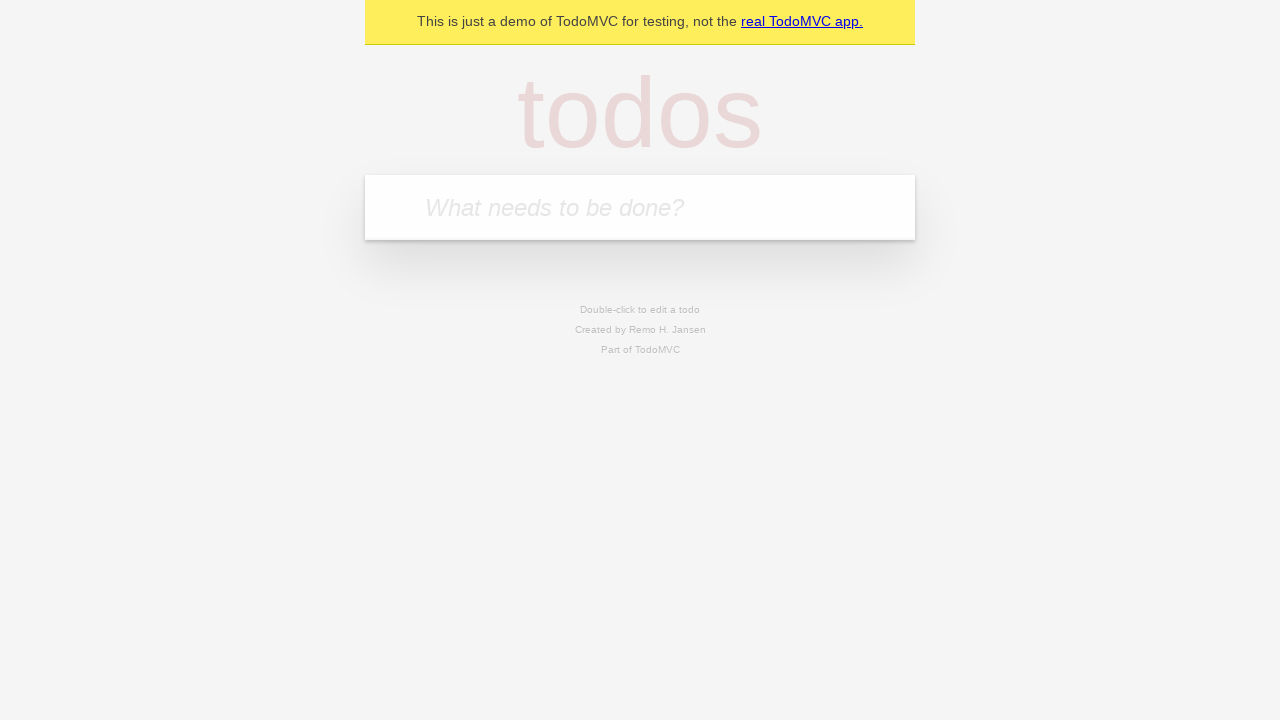

Filled new todo input with 'buy some cheese' on internal:attr=[placeholder="What needs to be done?"i]
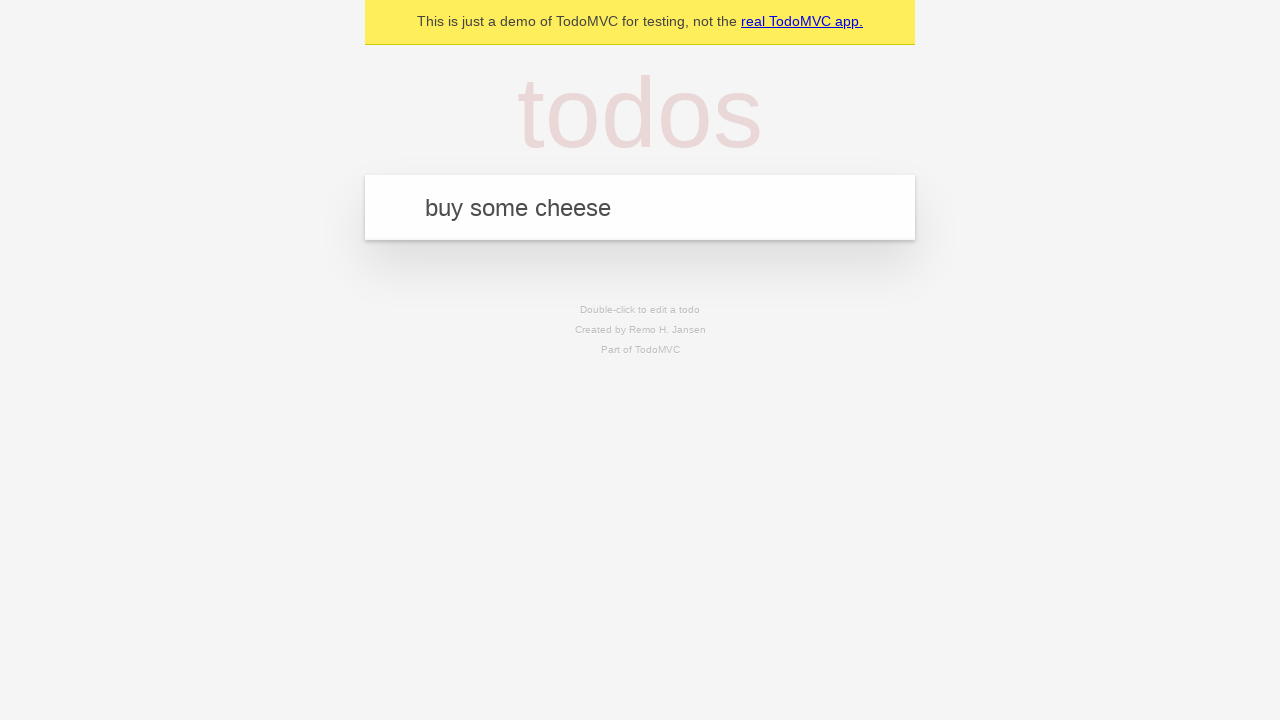

Pressed Enter to create first todo on internal:attr=[placeholder="What needs to be done?"i]
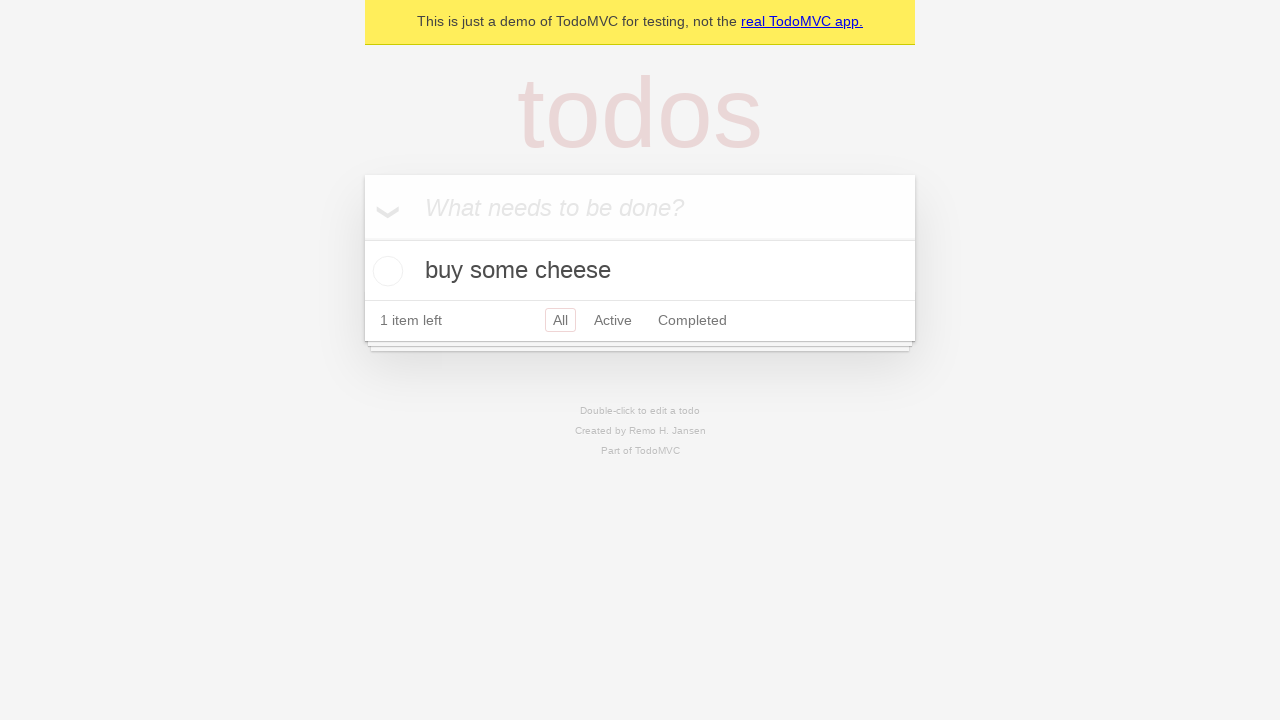

Filled new todo input with 'feed the cat' on internal:attr=[placeholder="What needs to be done?"i]
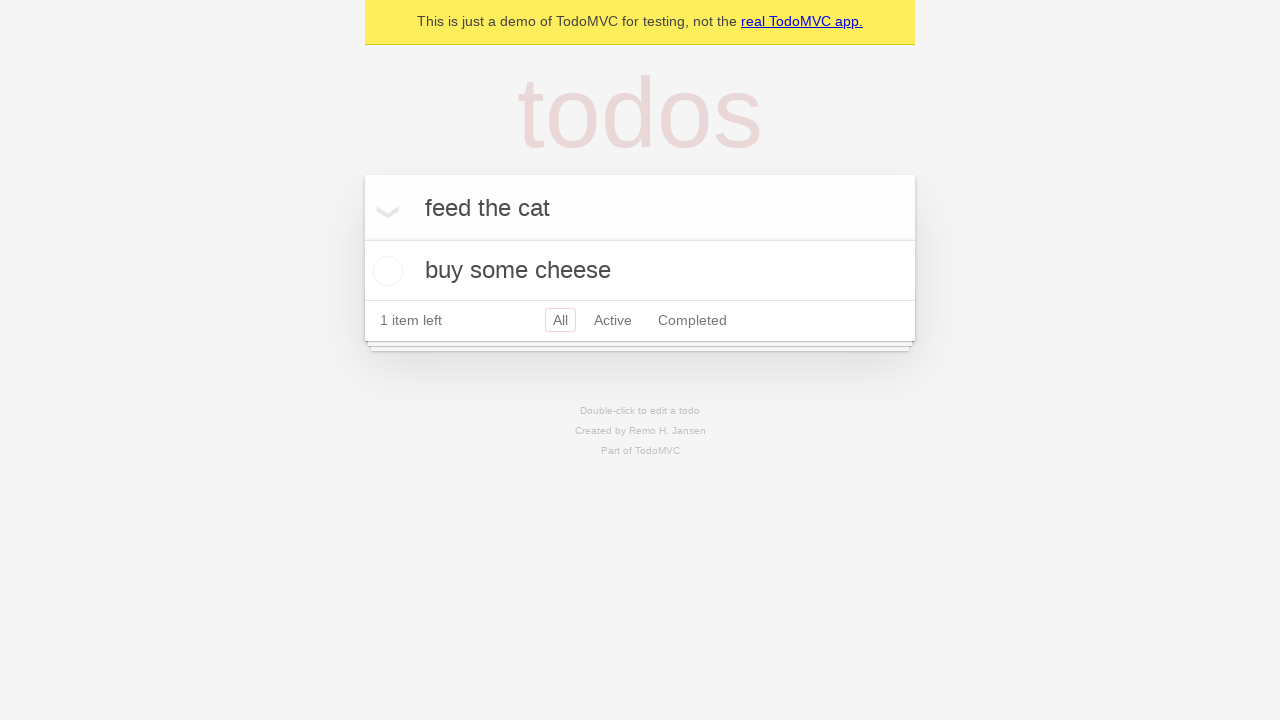

Pressed Enter to create second todo on internal:attr=[placeholder="What needs to be done?"i]
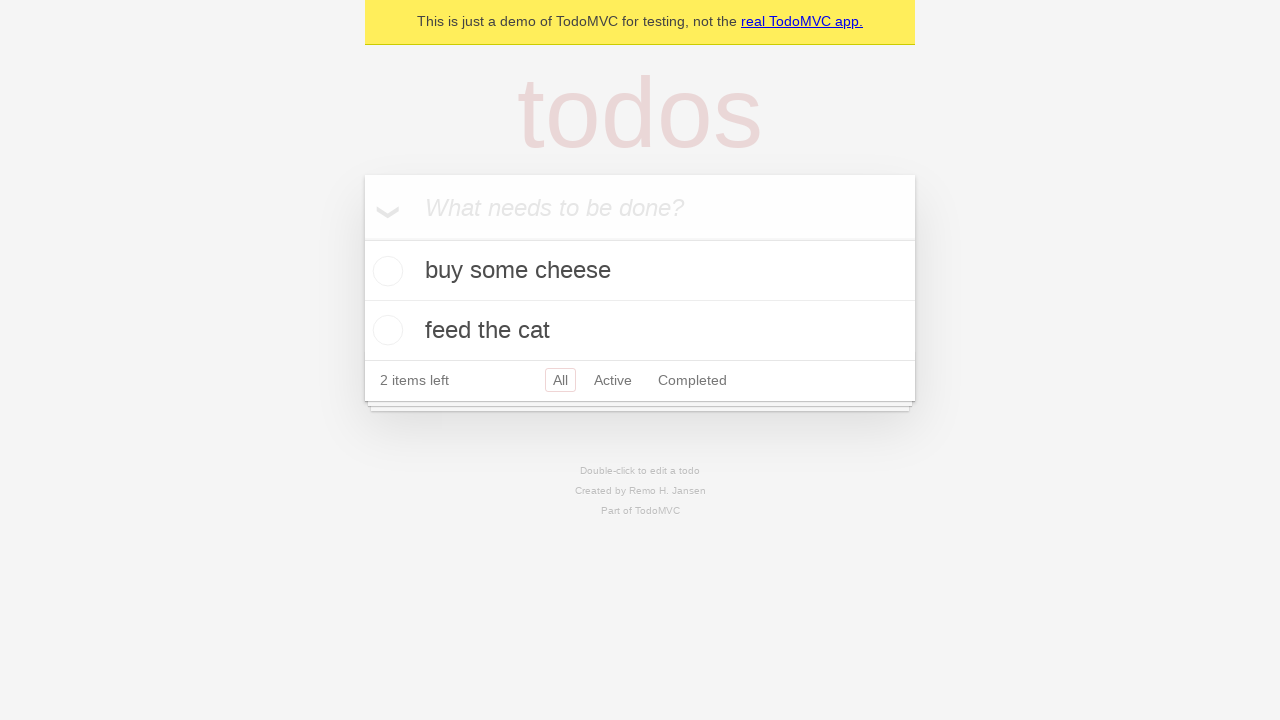

Filled new todo input with 'book a doctors appointment' on internal:attr=[placeholder="What needs to be done?"i]
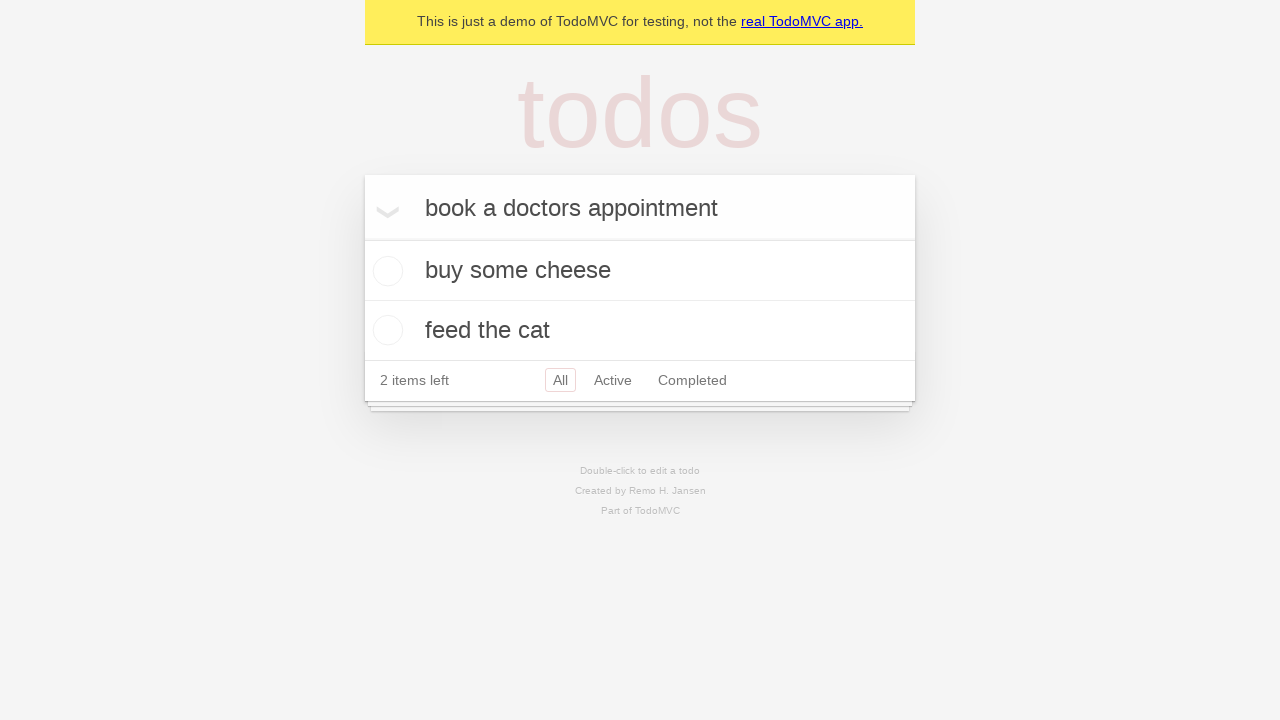

Pressed Enter to create third todo on internal:attr=[placeholder="What needs to be done?"i]
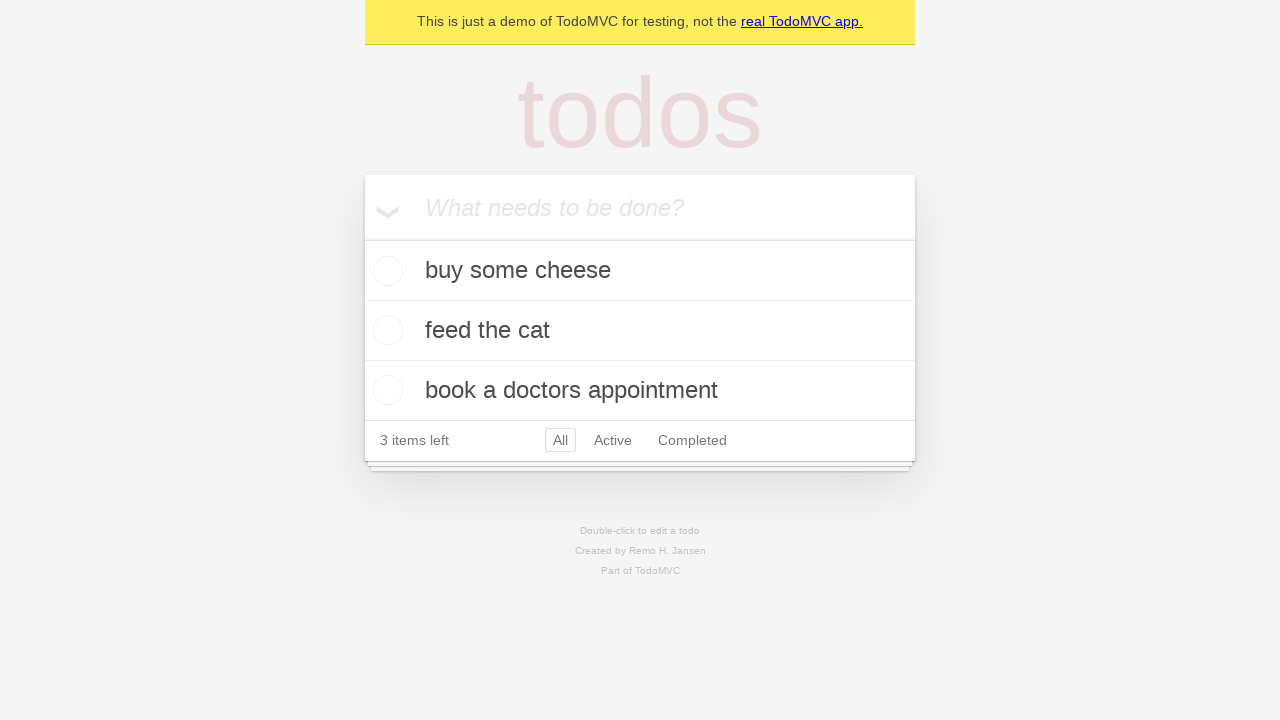

Double-clicked second todo item to enter edit mode at (640, 331) on internal:testid=[data-testid="todo-item"s] >> nth=1
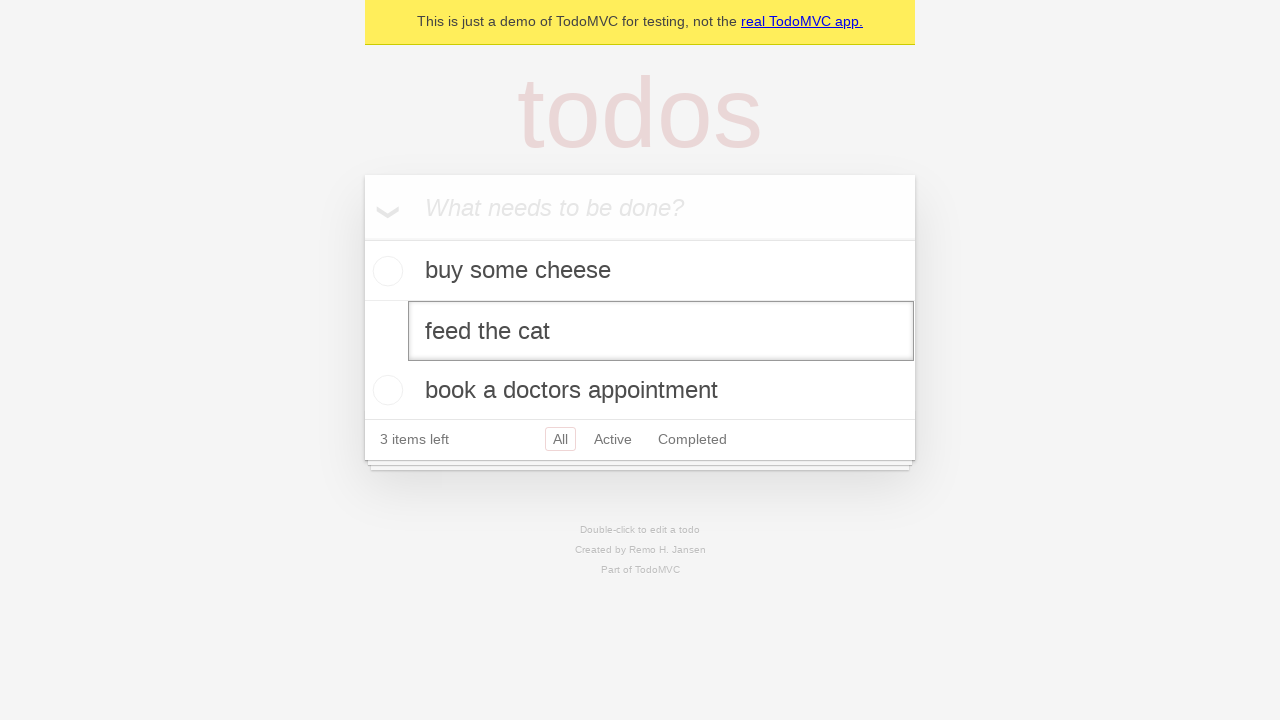

Filled edit input with 'buy some sausages' on internal:testid=[data-testid="todo-item"s] >> nth=1 >> internal:role=textbox[nam
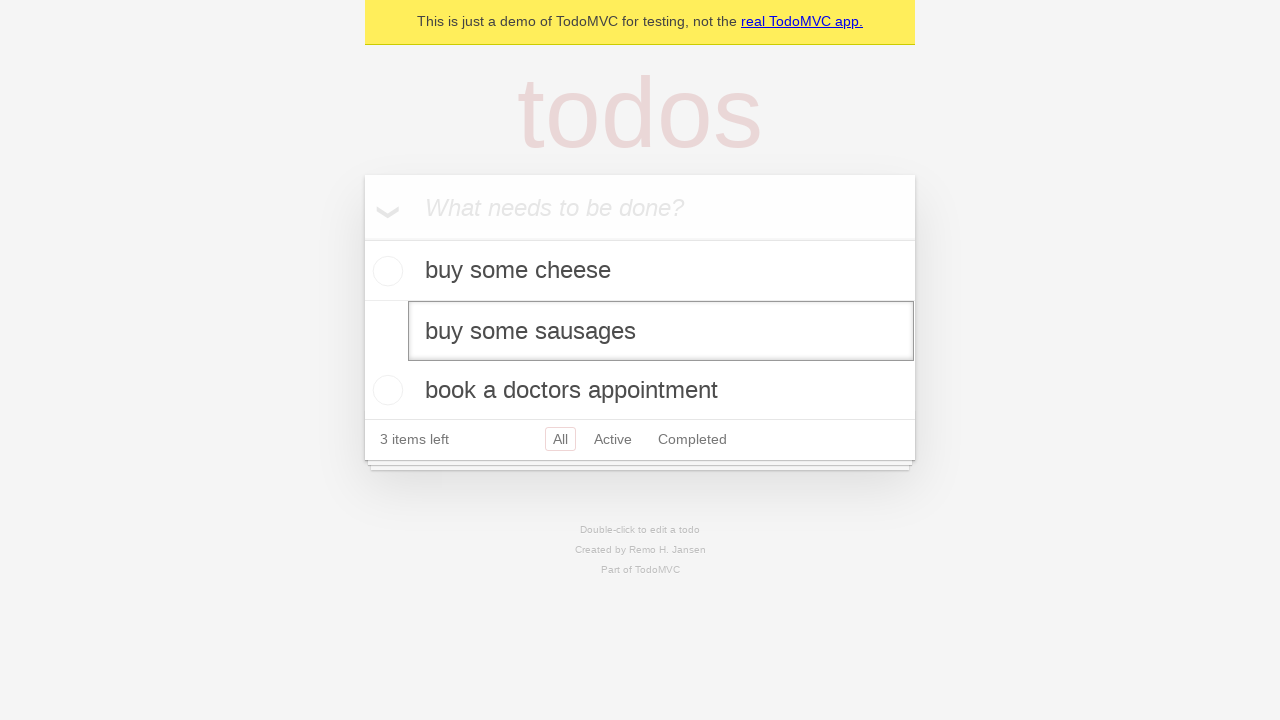

Triggered blur event to save edit
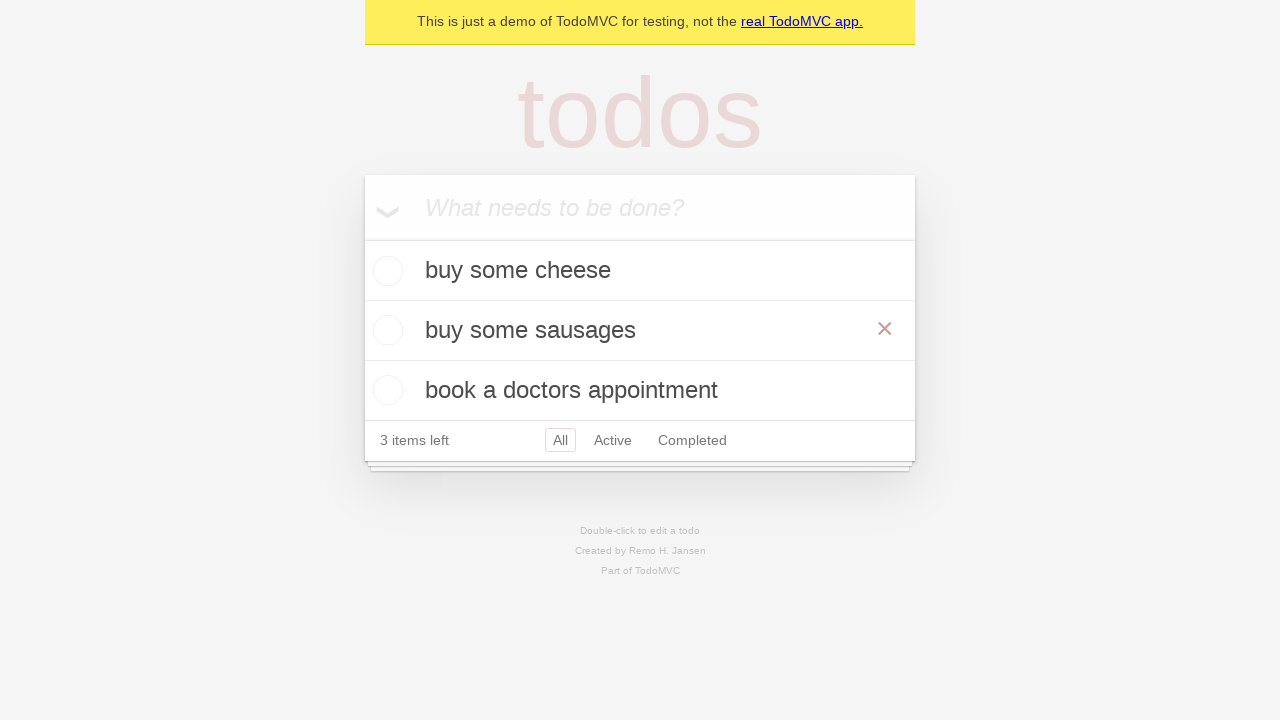

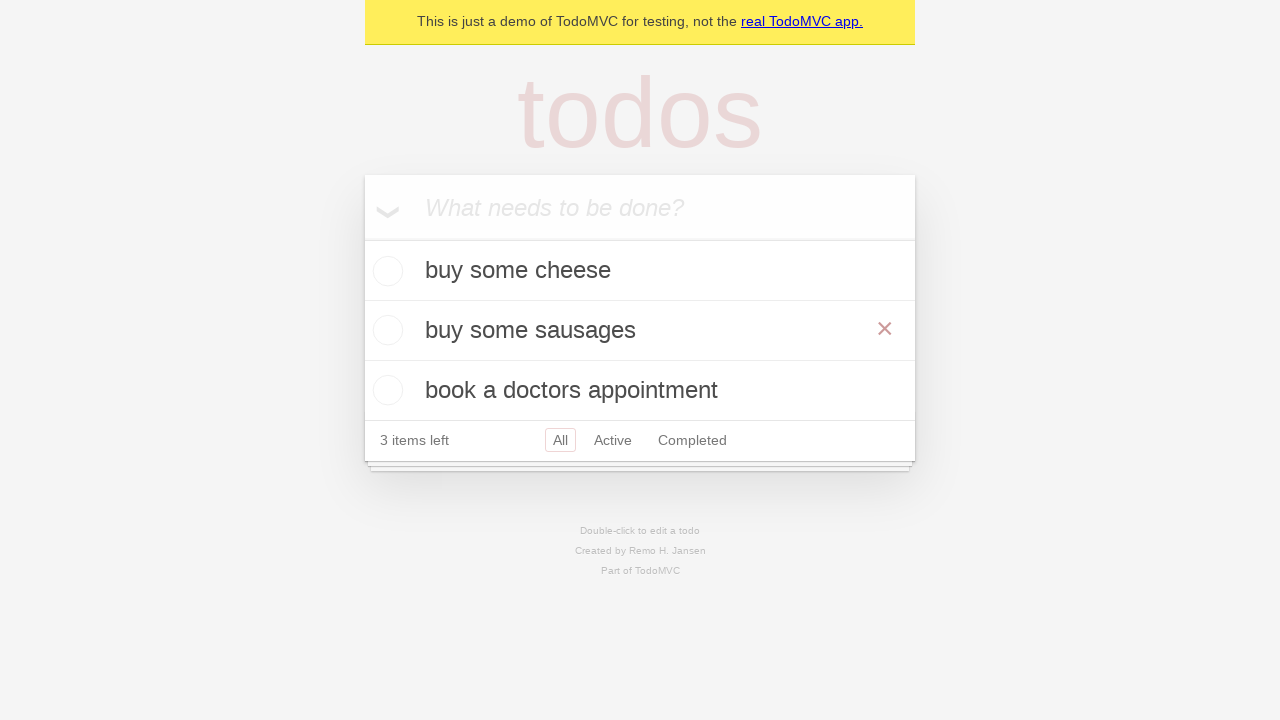